Navigates to the BLS unemployment statistics page, clicks the "Show table" button to reveal data table, and verifies the table is displayed with unemployment rate data

Starting URL: https://www.bls.gov/charts/employment-situation/civilian-unemployment-rate.htm

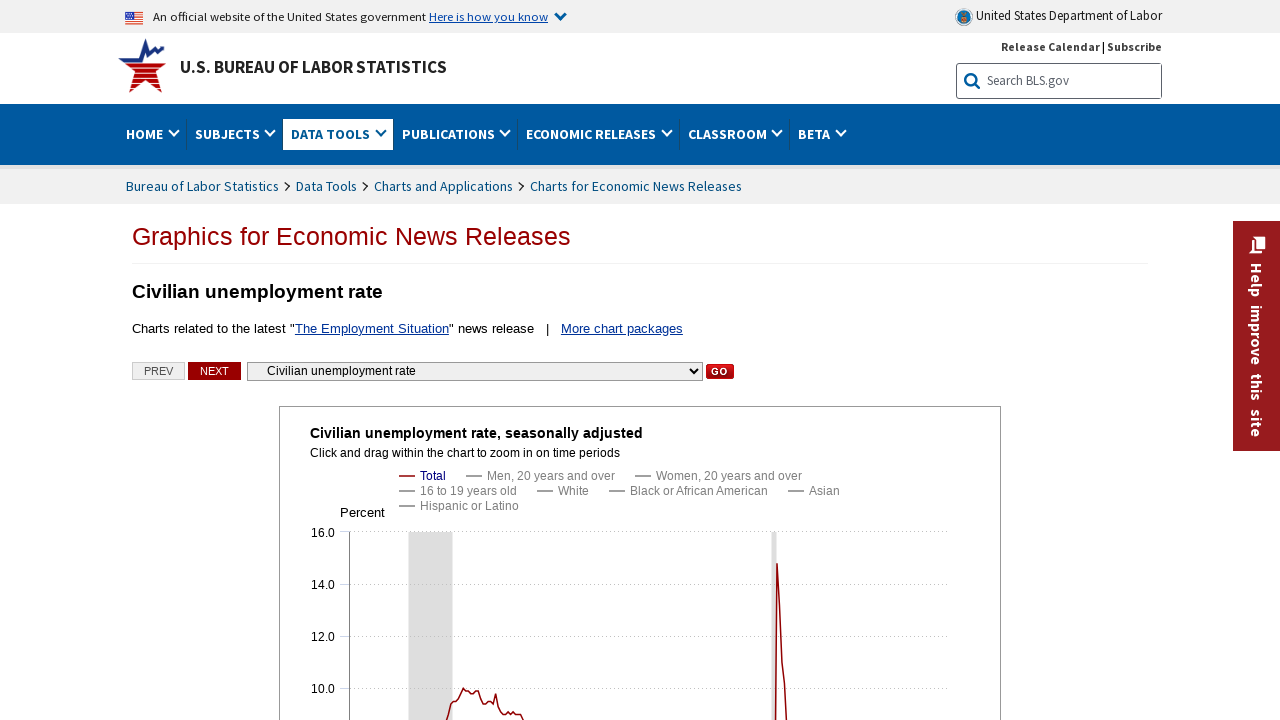

Clicked 'Show table' button to reveal data table at (640, 360) on text='Show table'
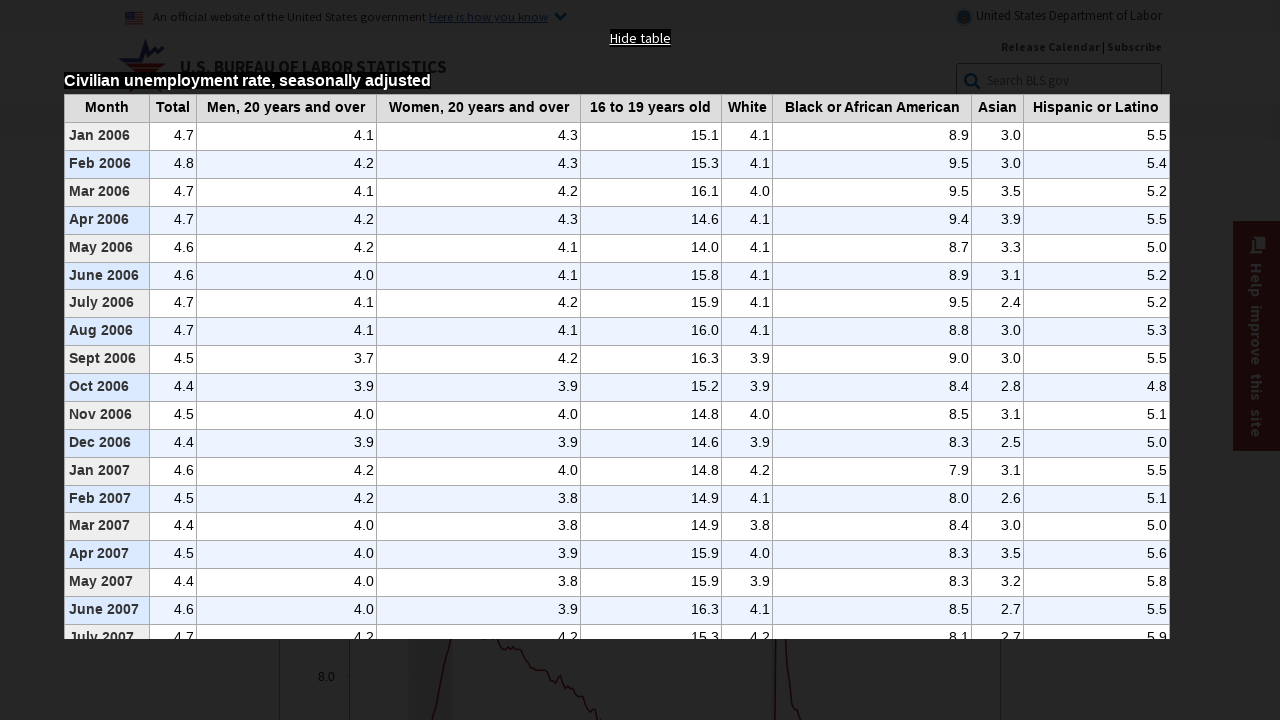

Table became visible after clicking 'Show table'
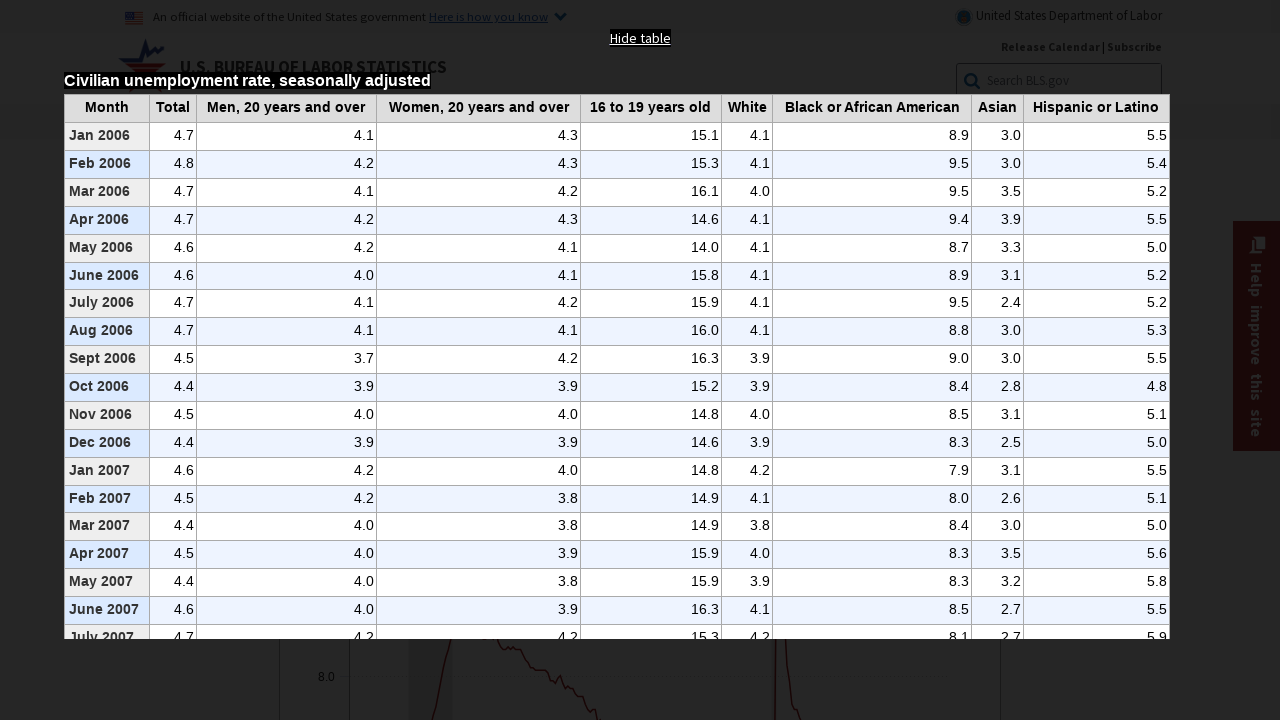

Table rows loaded
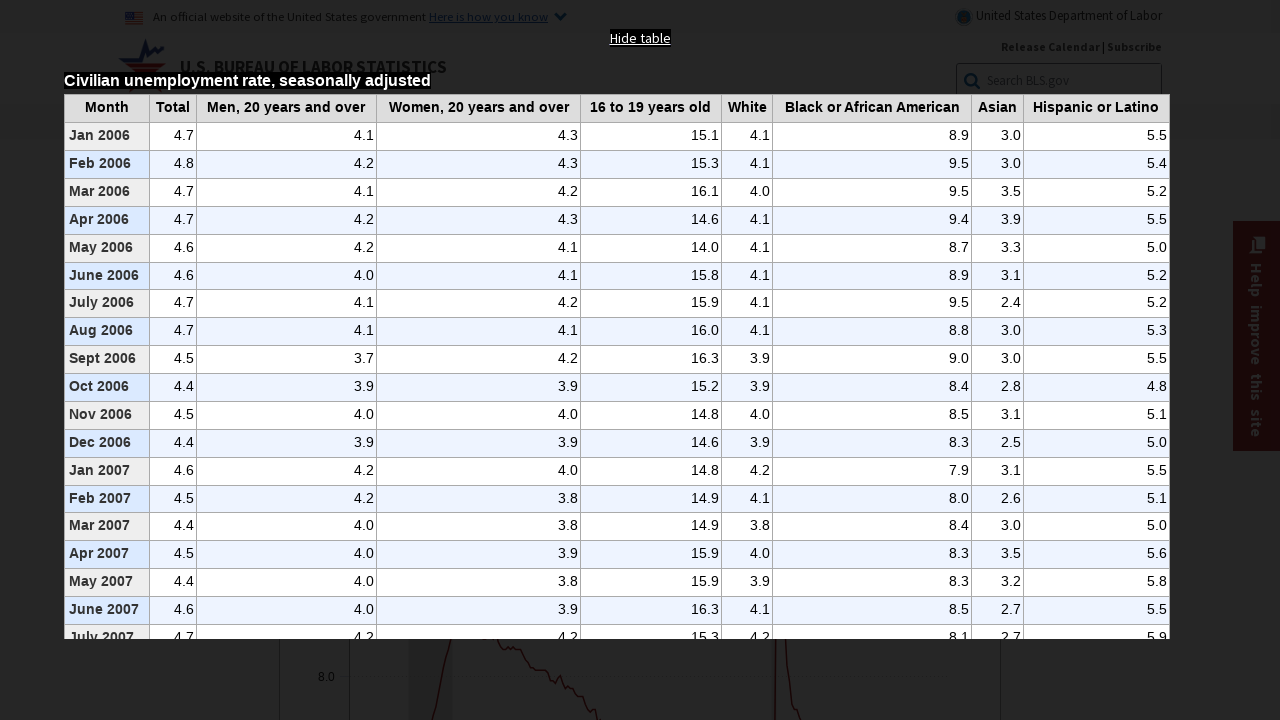

Verified table contains 242 rows with unemployment statistics data
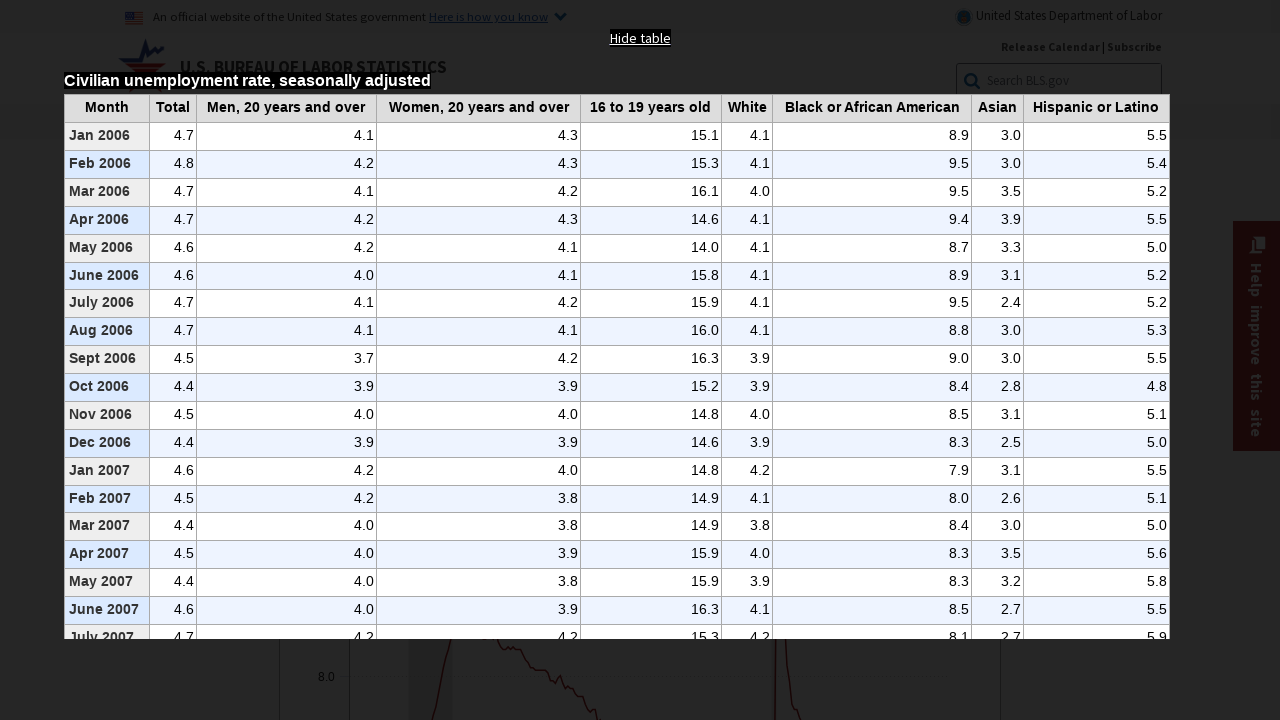

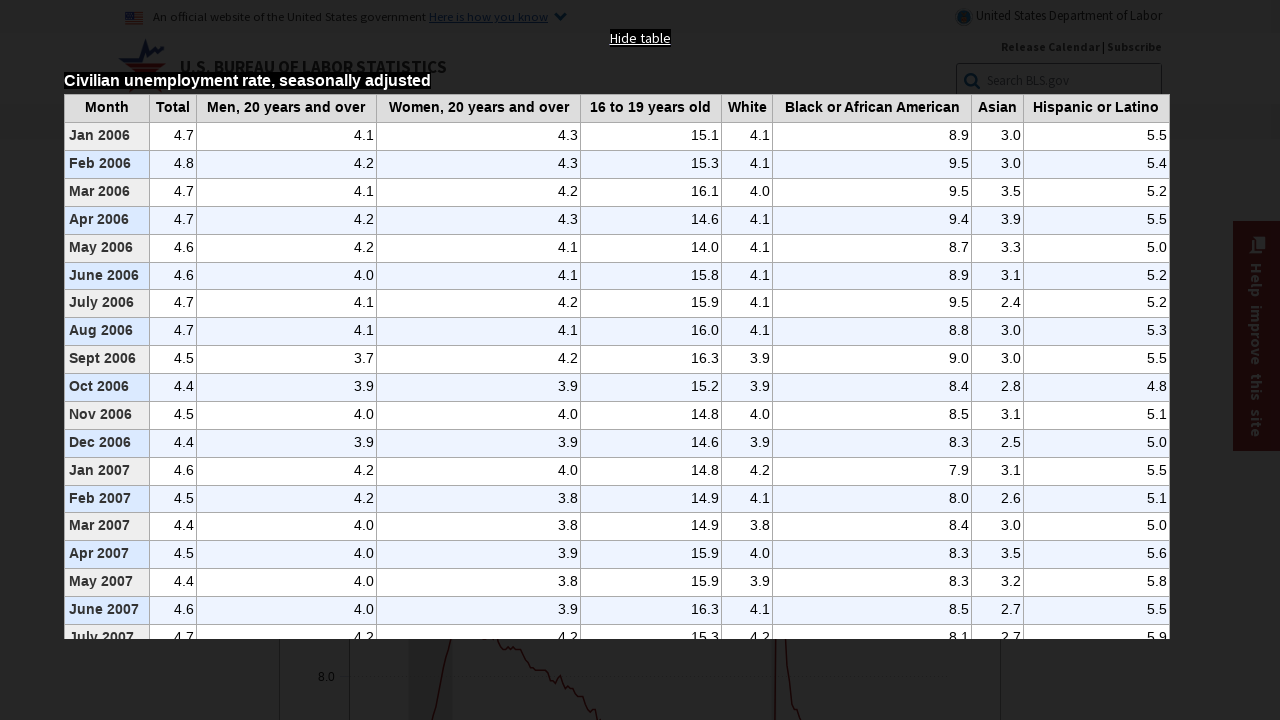